Navigates to Etsy website and maximizes the browser window

Starting URL: https://etsy.com

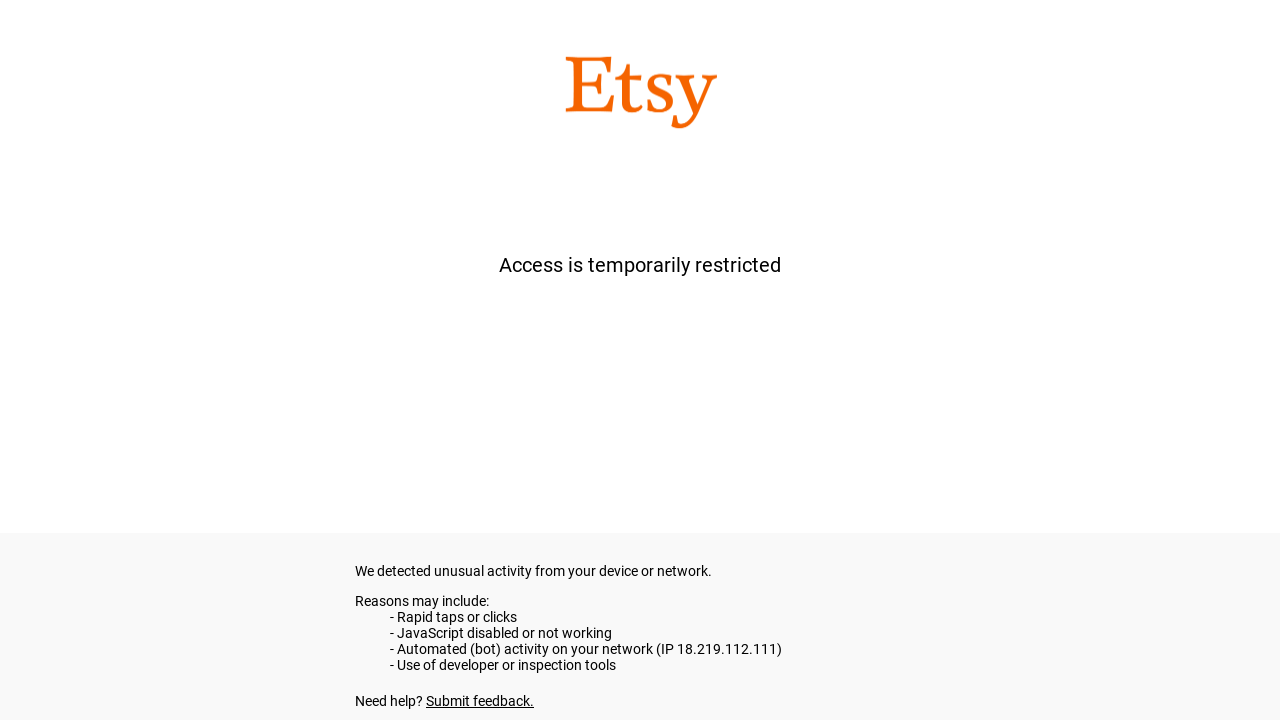

Set browser viewport to 1920x1080
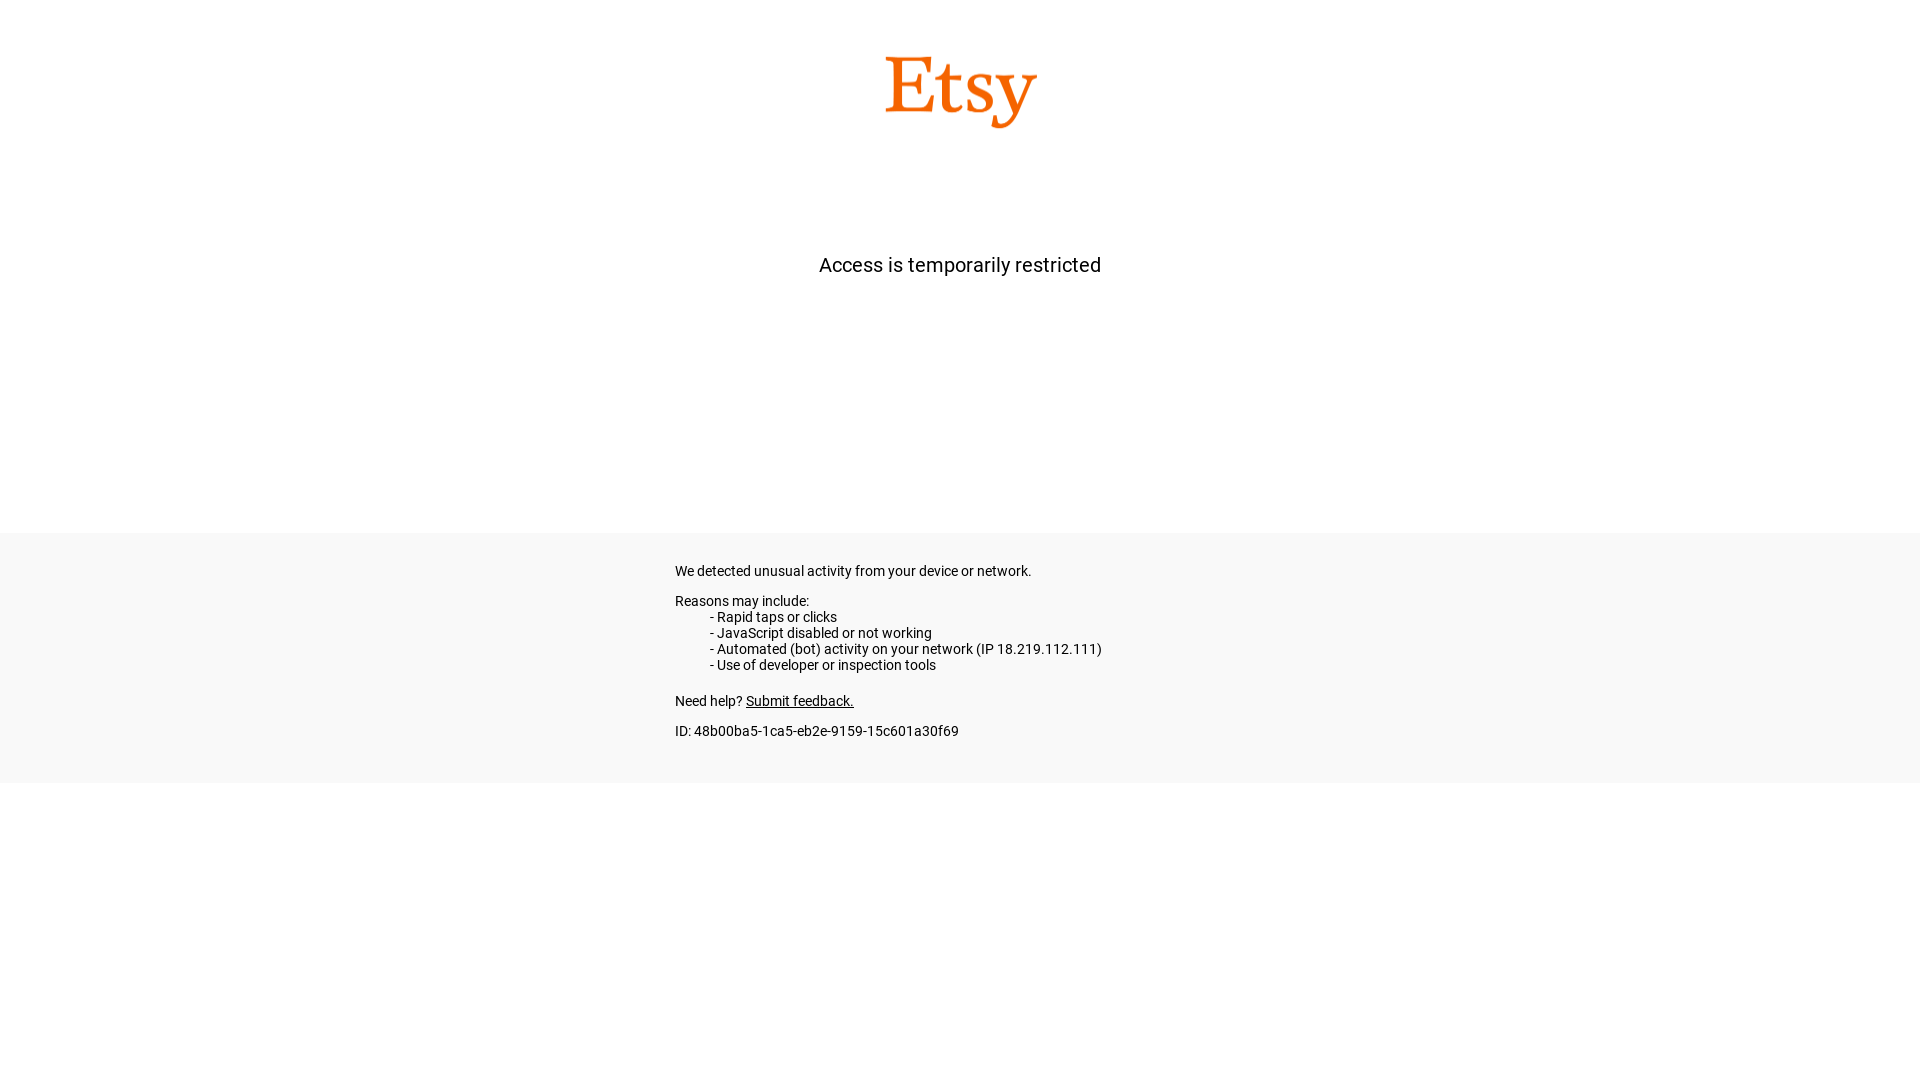

Etsy website loaded and DOM content ready
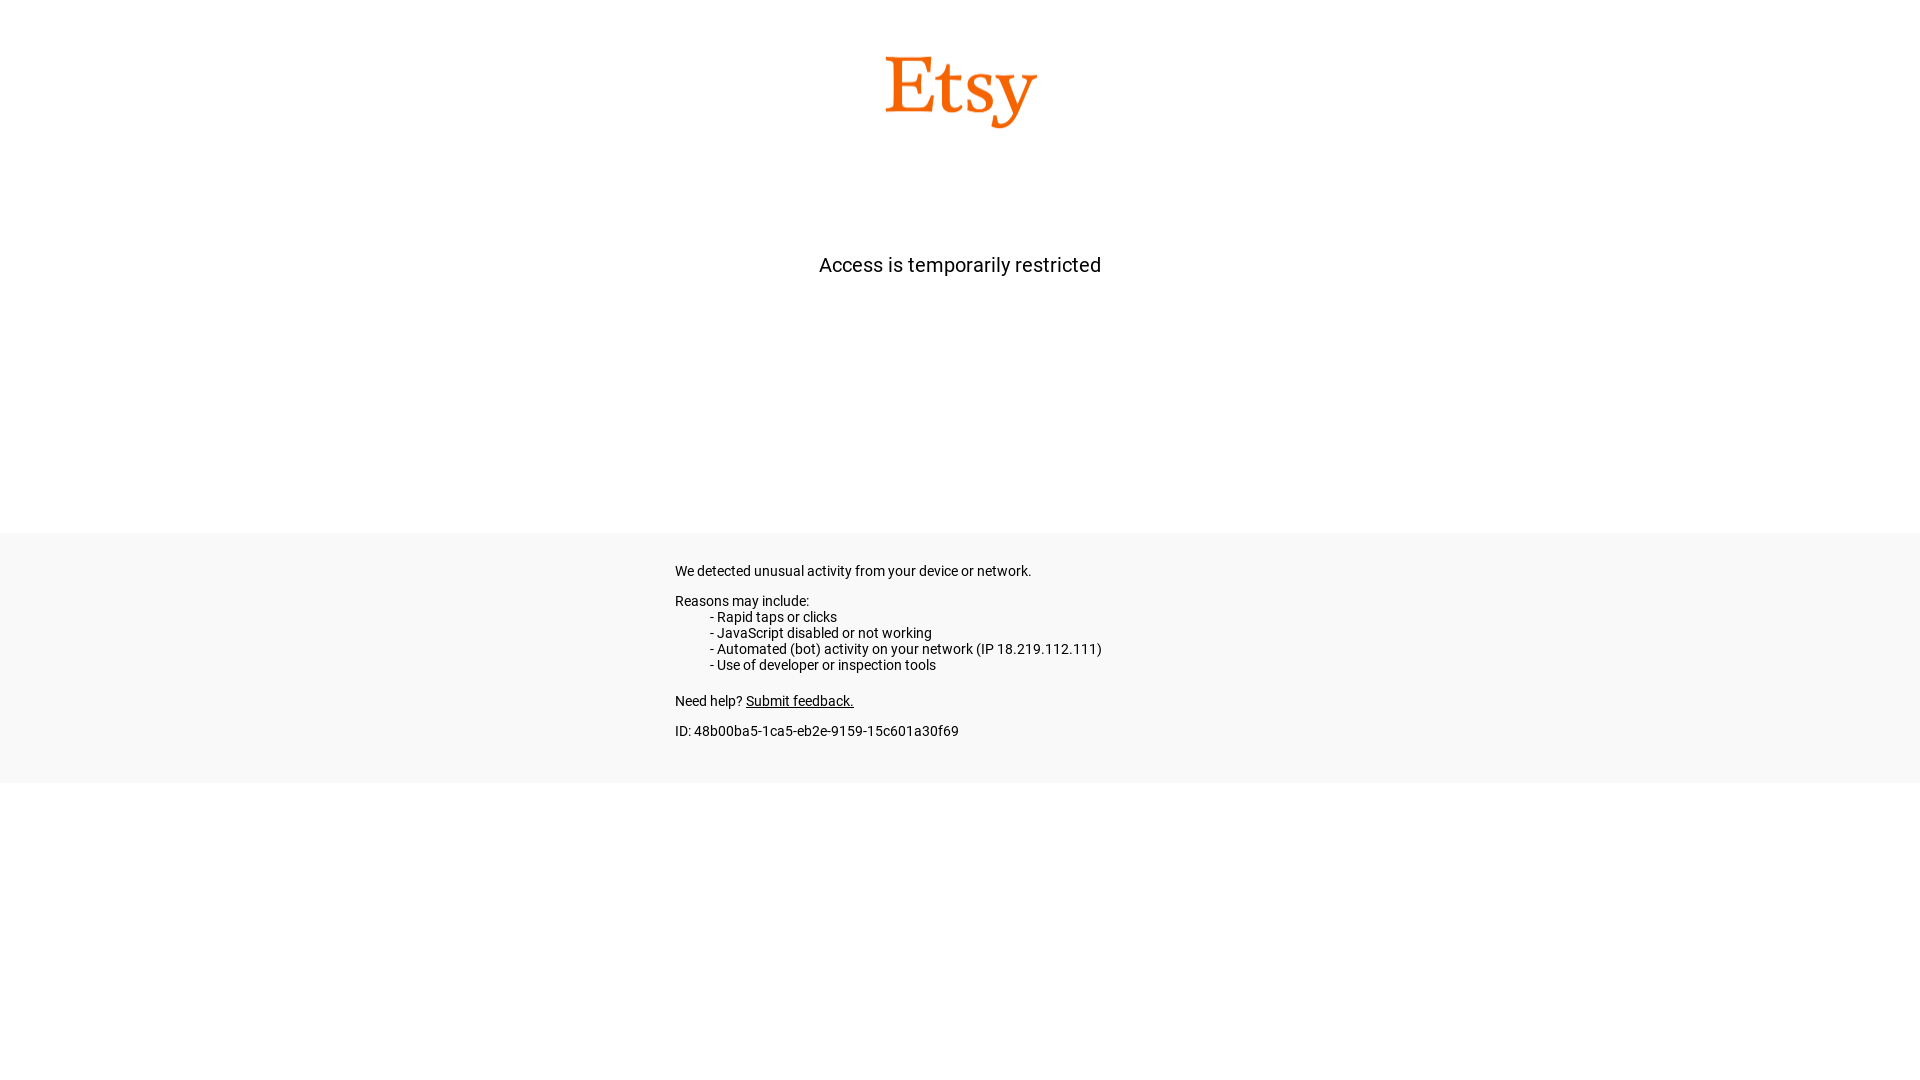

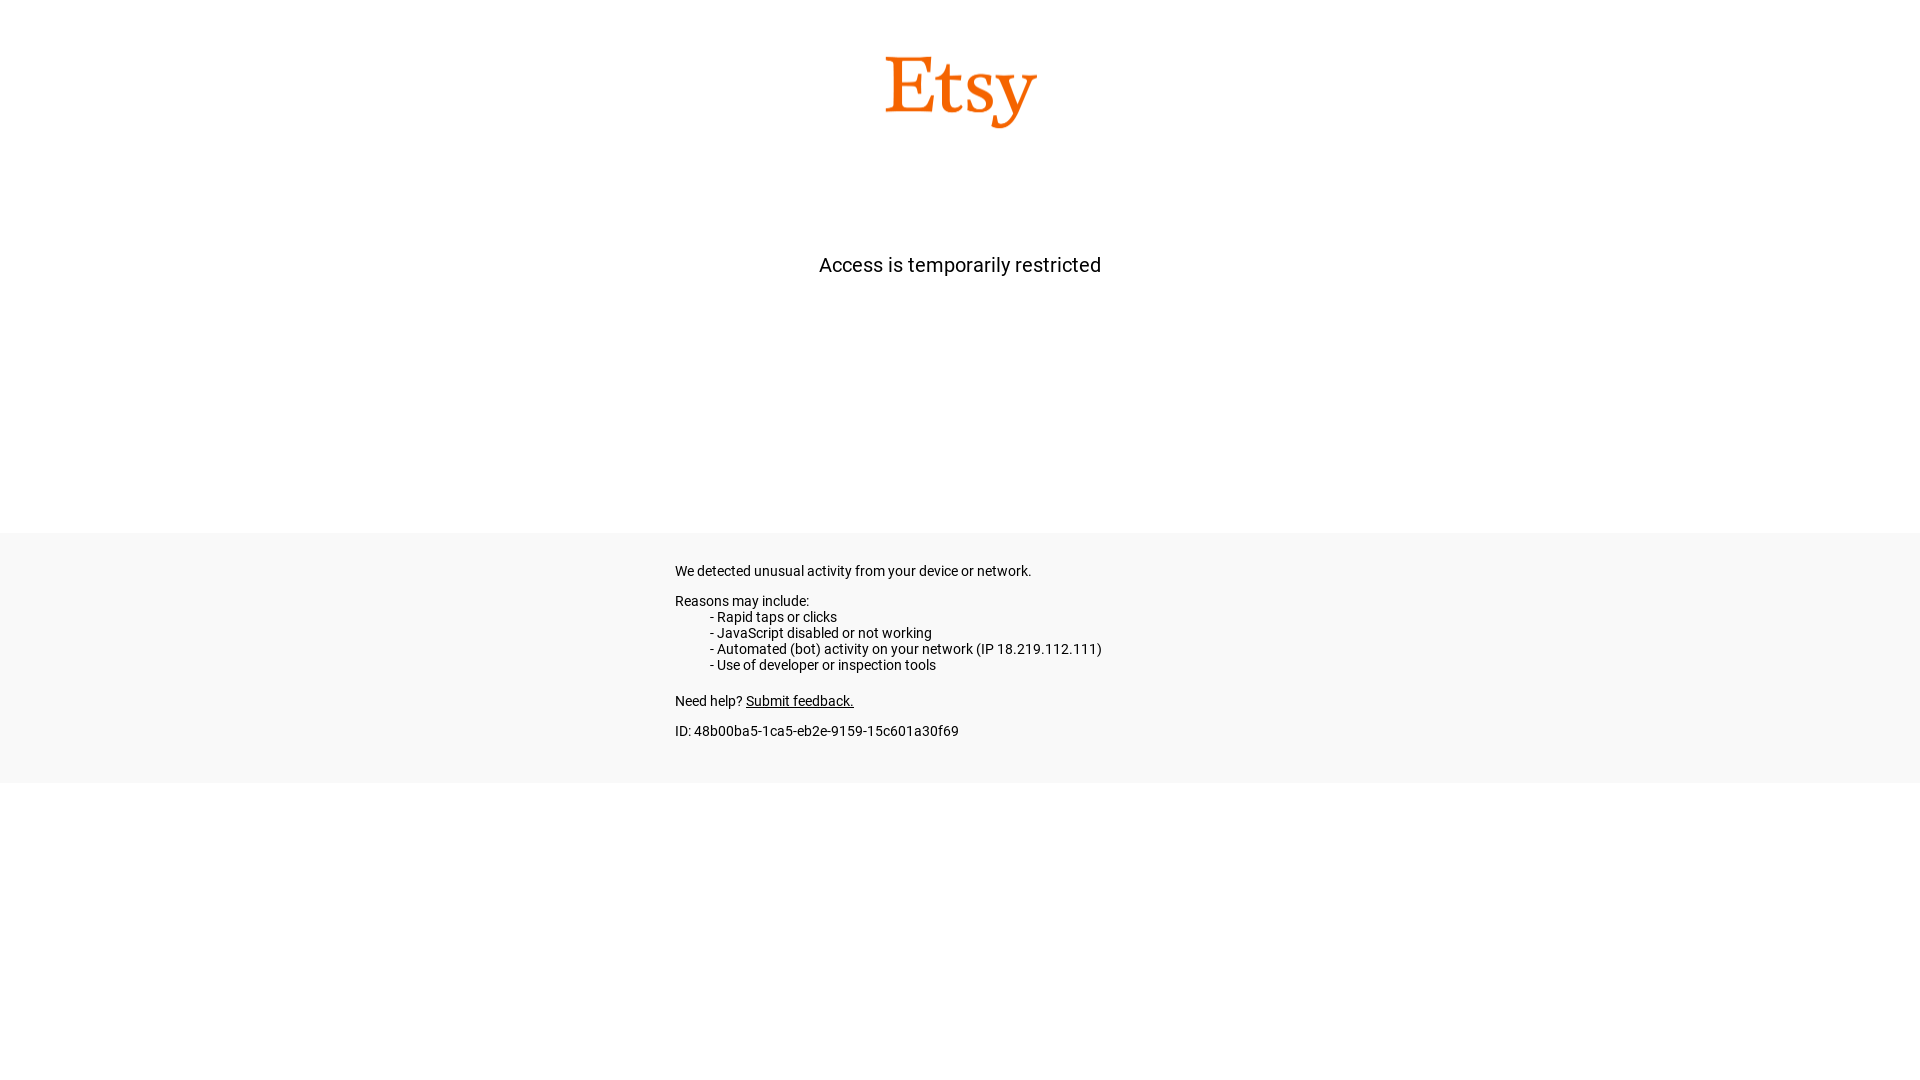